Tests form validation by filling out a form with firstname, surname, age, country dropdown, and notes, then submitting and verifying the values are displayed correctly

Starting URL: https://testpages.herokuapp.com/styled/validation/input-validation.html

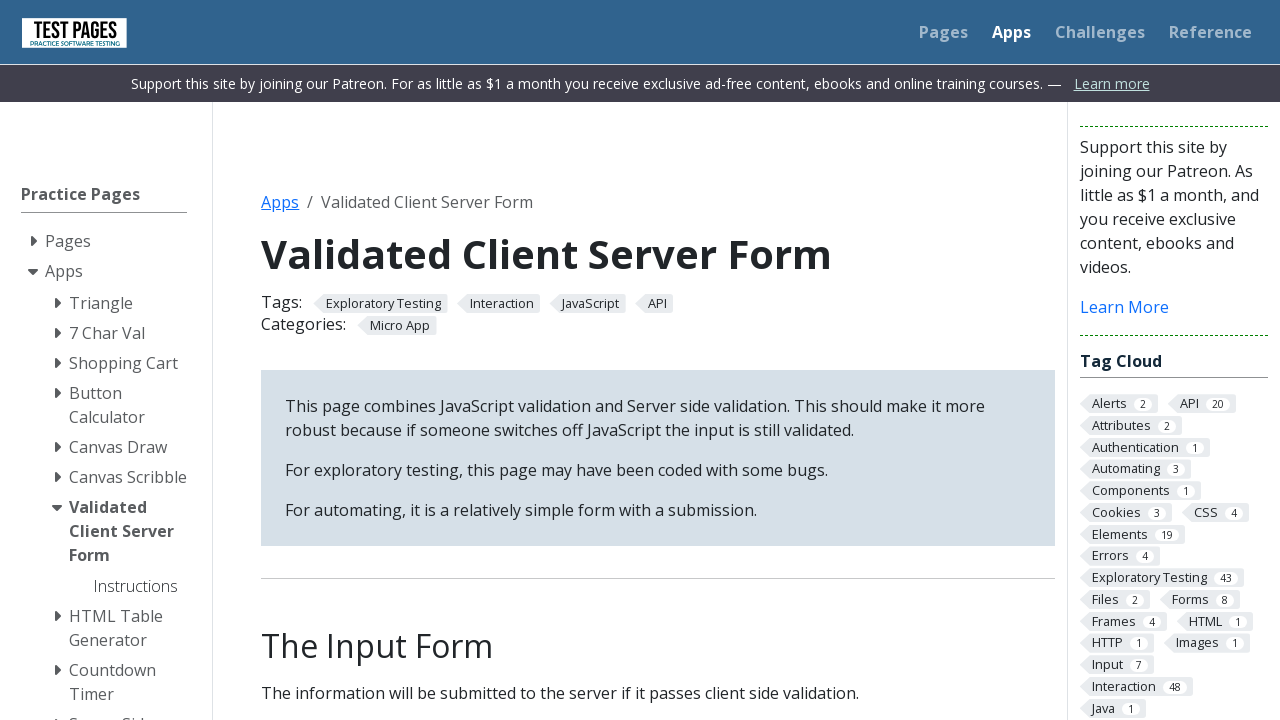

Filled firstname field with 'John' on #firstname
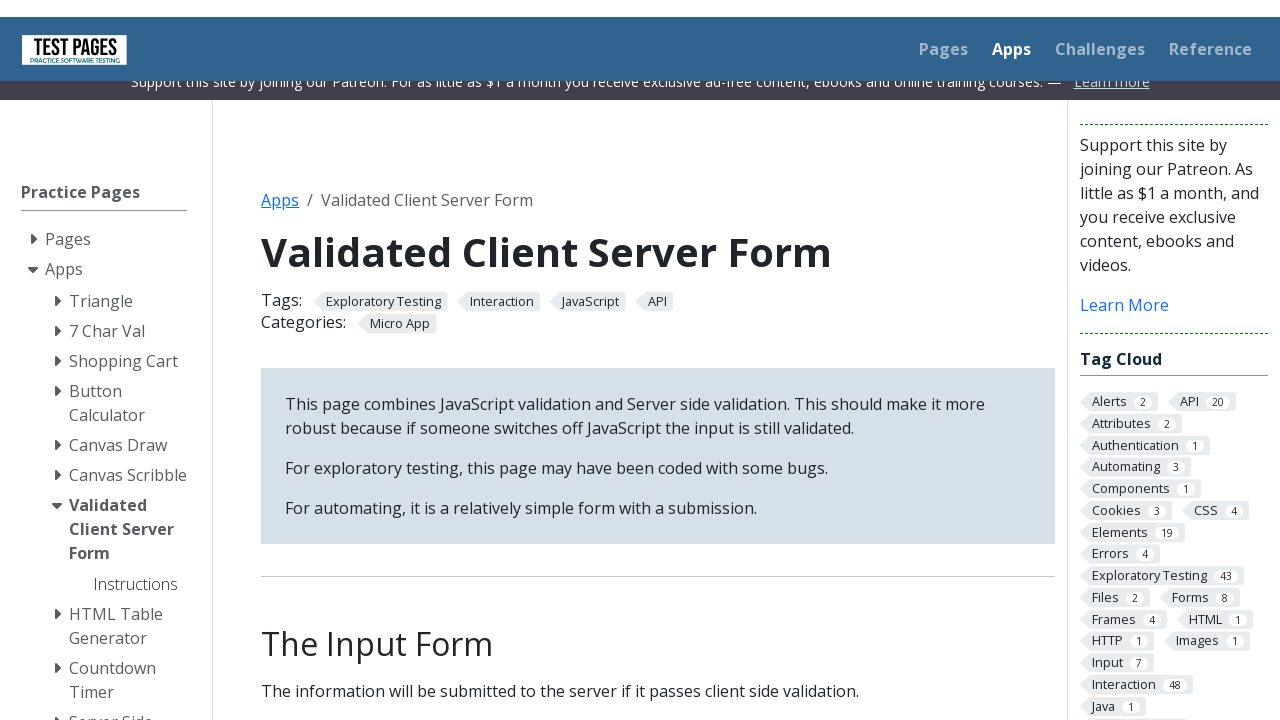

Filled surname field with 'Smithaaaaaaaaaaaaaaaaaaa' on #surname
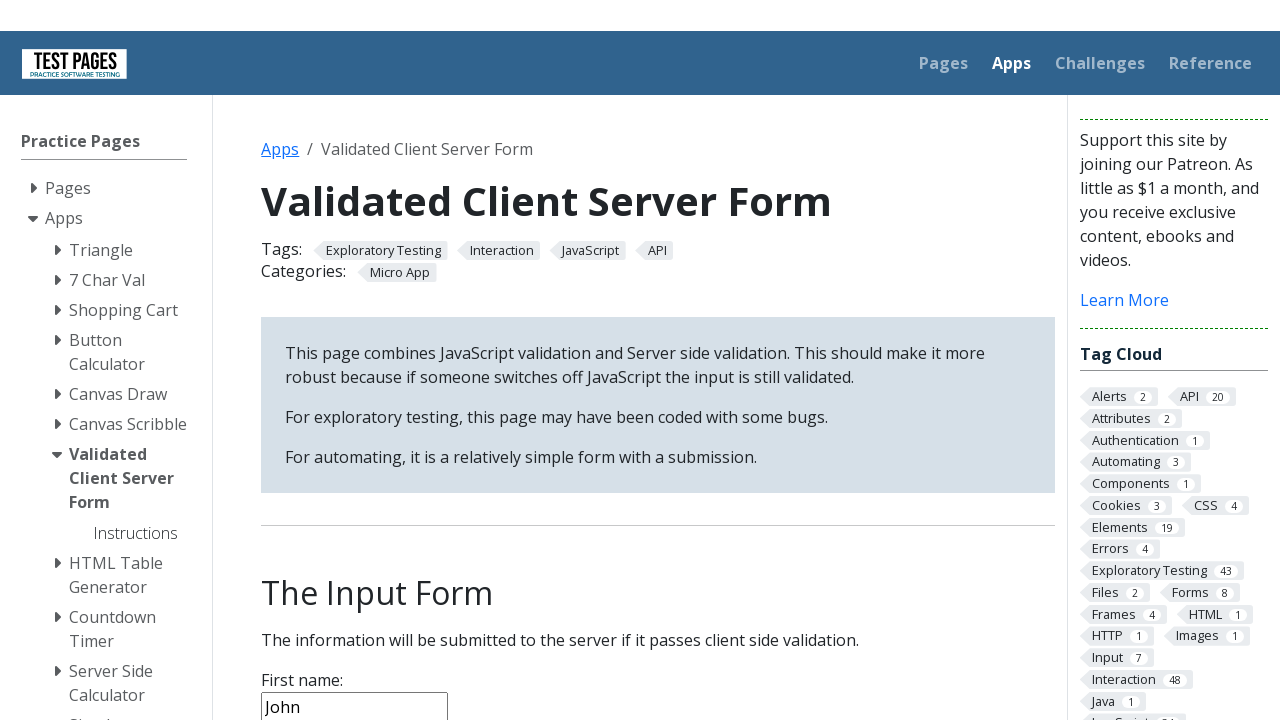

Filled age field with '18' on #age
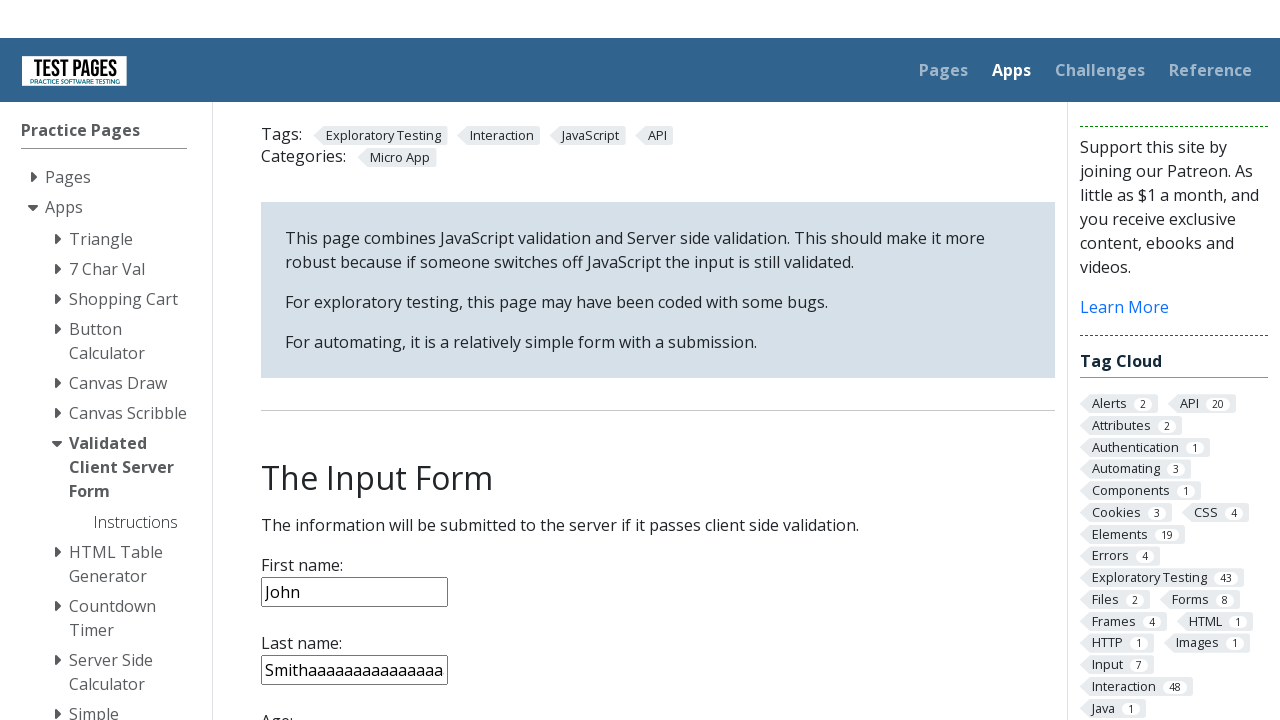

Selected 'Austria' from country dropdown on [name='country']
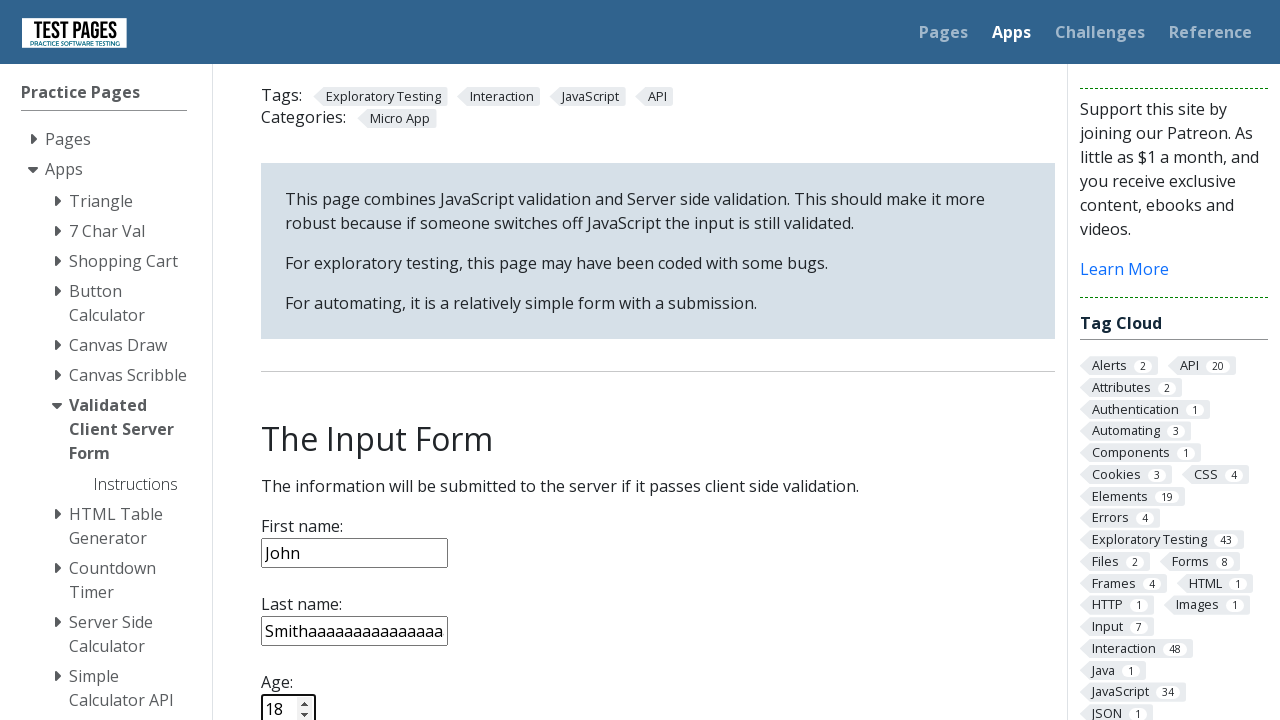

Filled notes field with 'Comment TextArea' on #notes
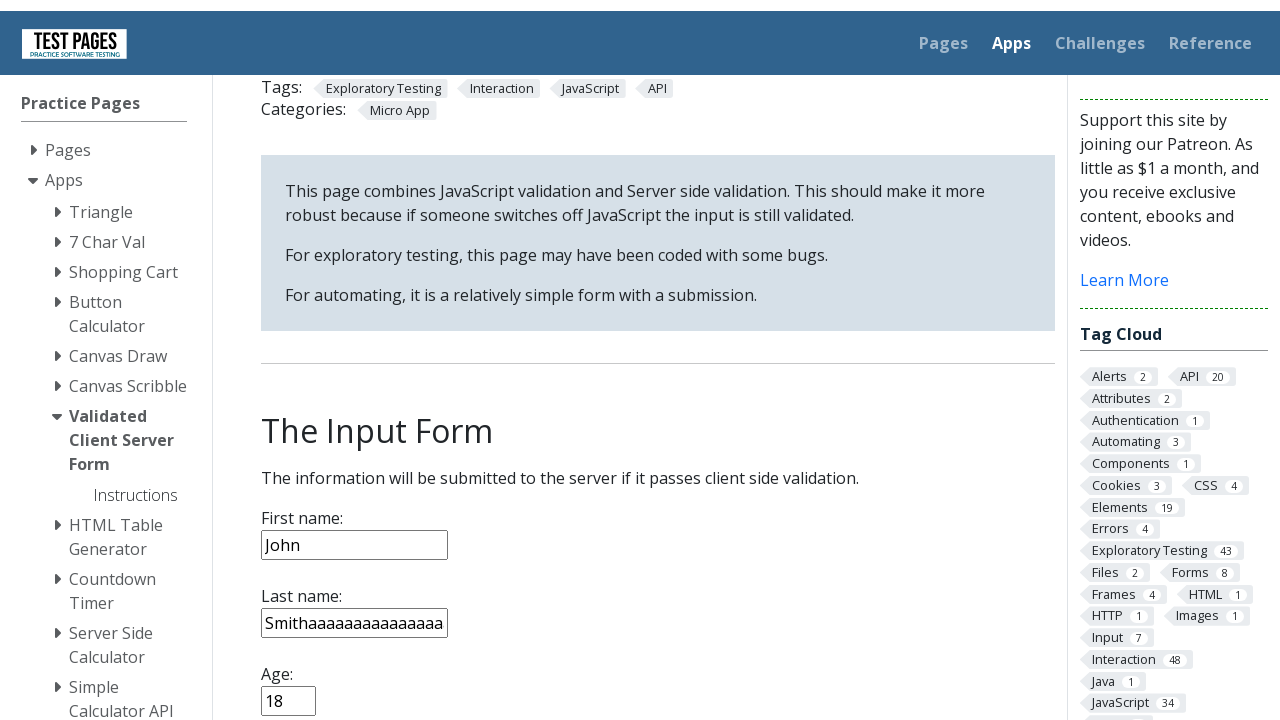

Clicked submit button at (296, 368) on [type='submit']
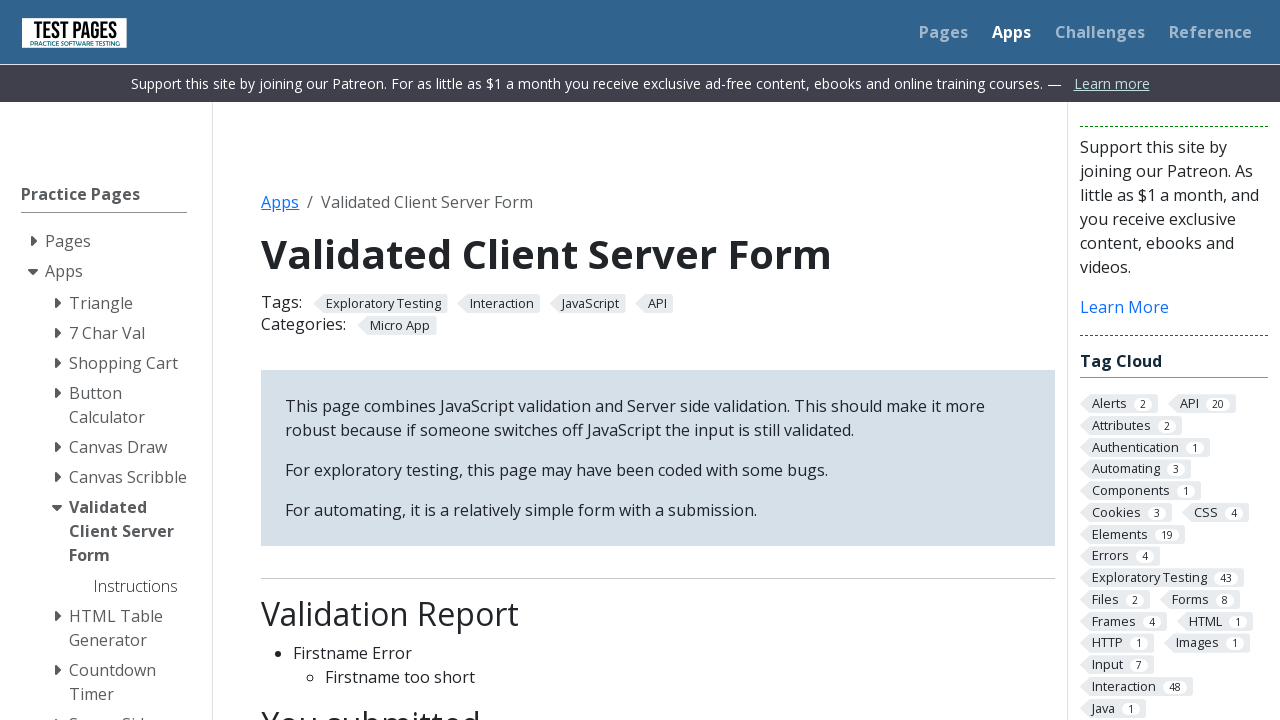

Form submission results loaded
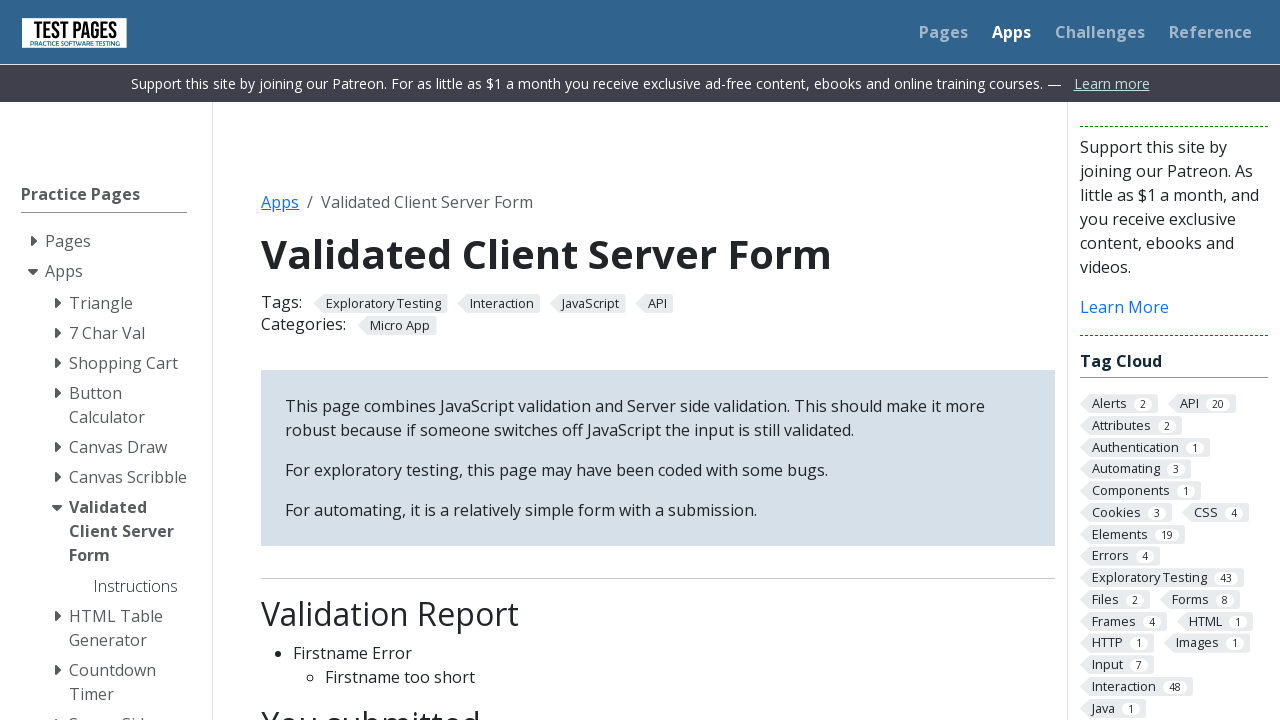

Verified firstname value is 'John'
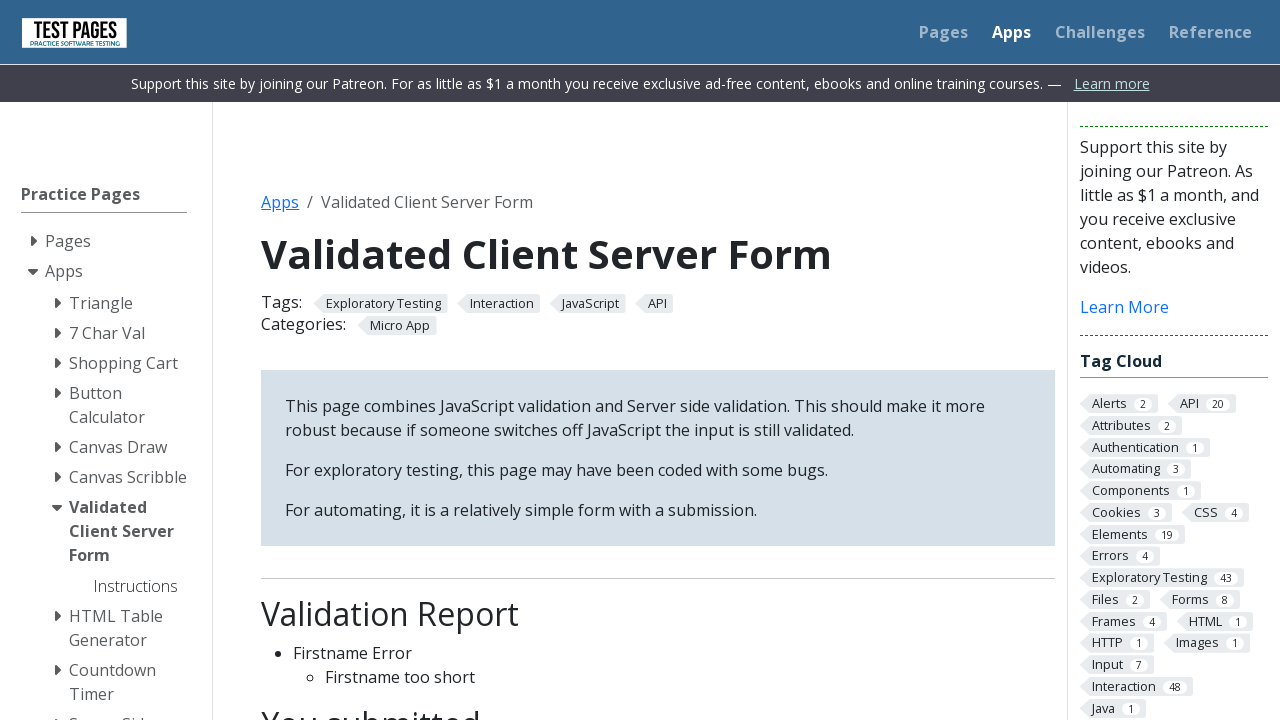

Verified surname value is 'Smithaaaaaaaaaaaaaaaaaaa'
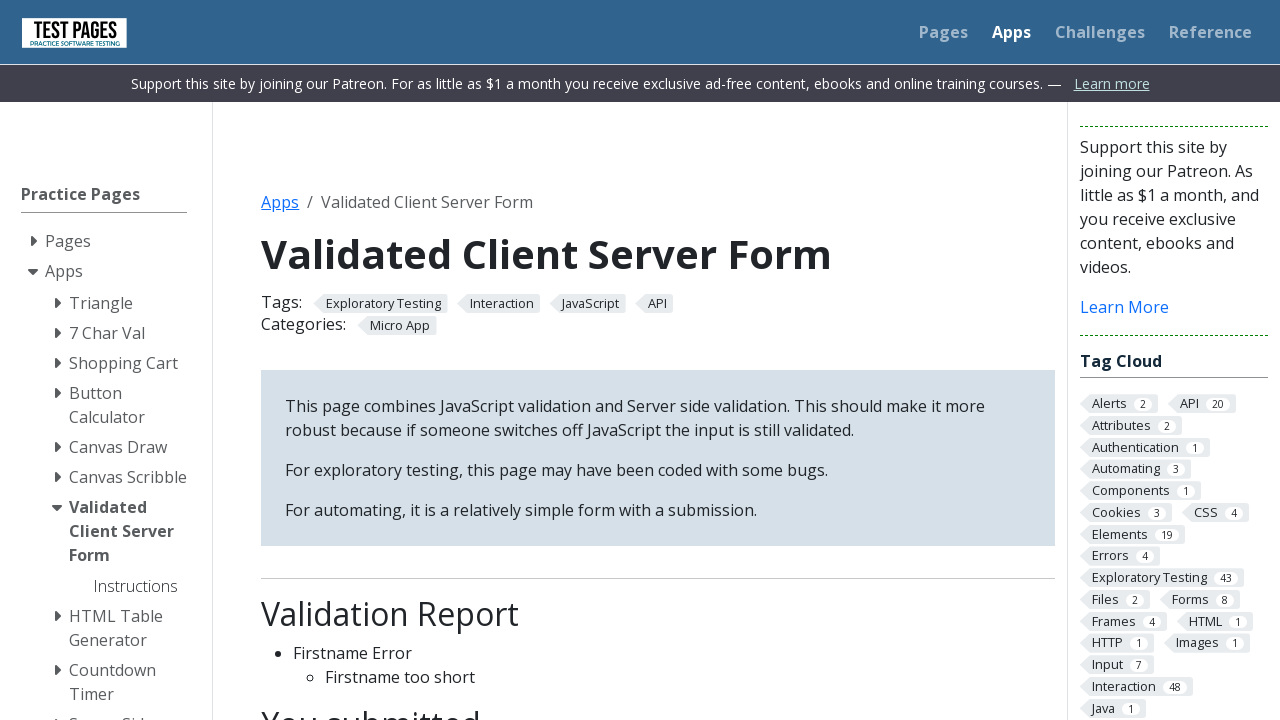

Verified age value is '18'
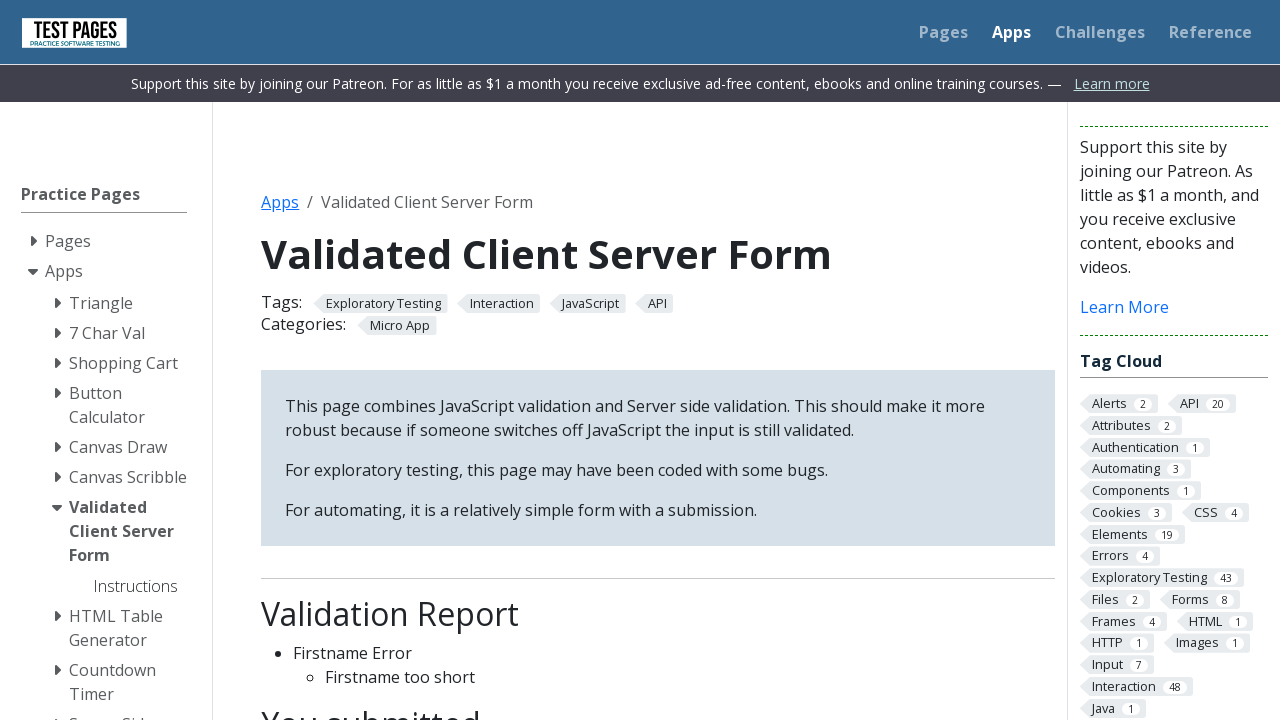

Verified country value is 'Austria'
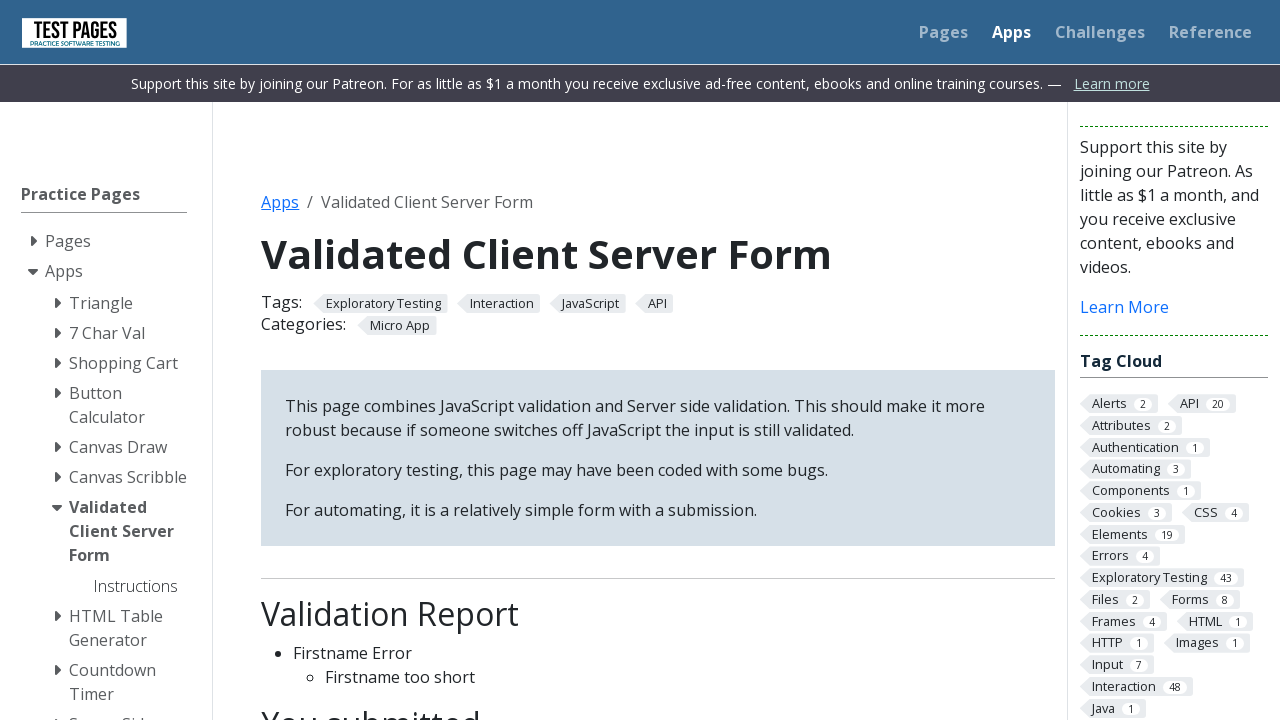

Verified notes value is 'Comment TextArea'
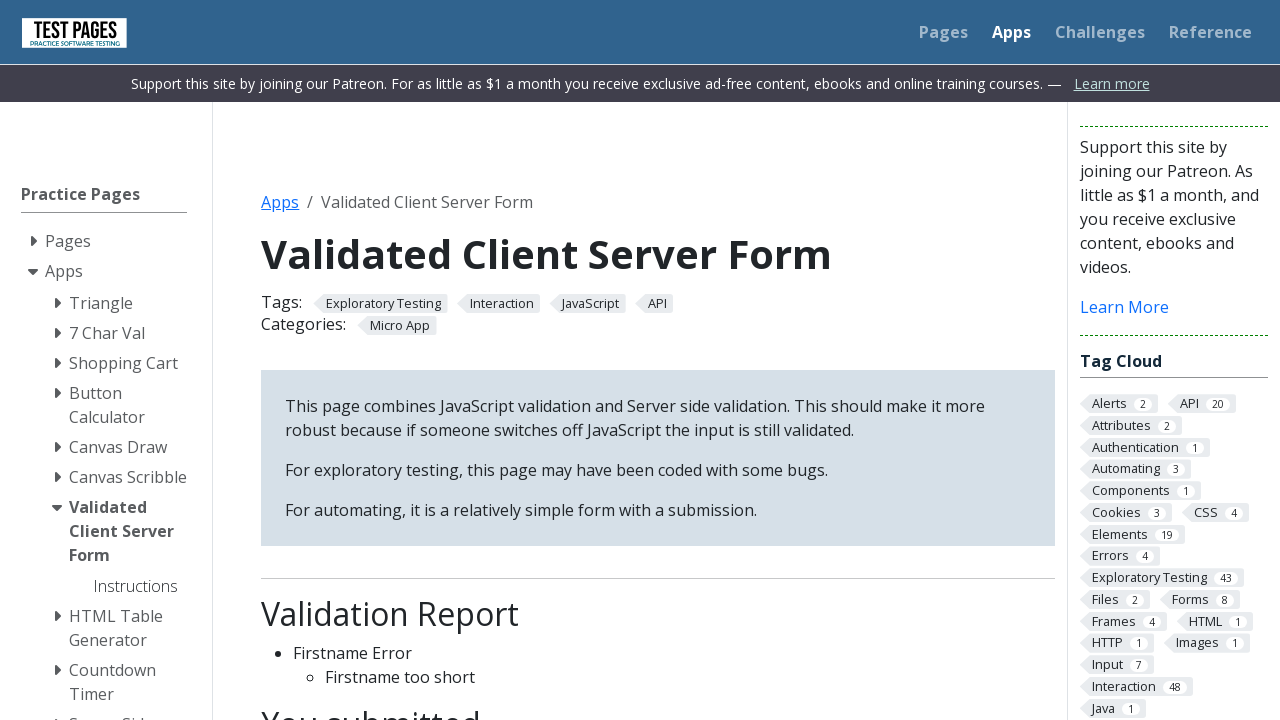

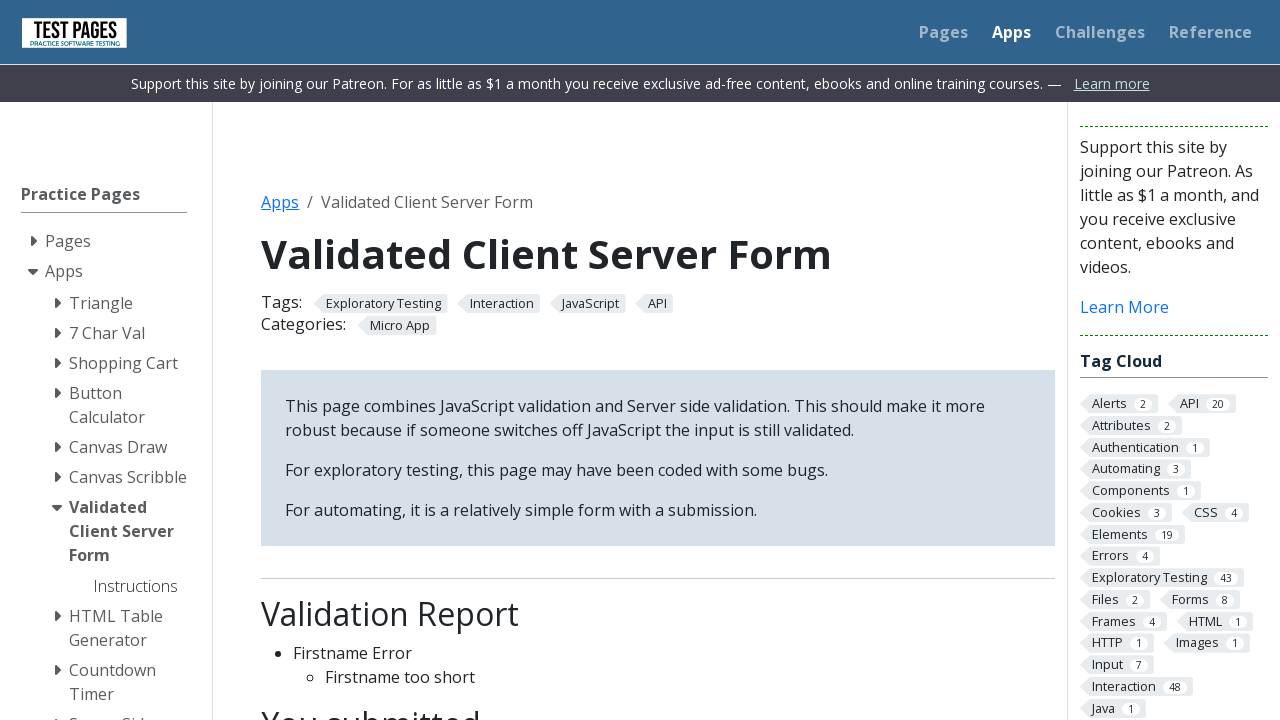